Tests JavaScript execution capabilities by injecting jQuery and the jquery-growl library into a page, then displaying various notification messages (info, error, notice, warning)

Starting URL: http://the-internet.herokuapp.com/

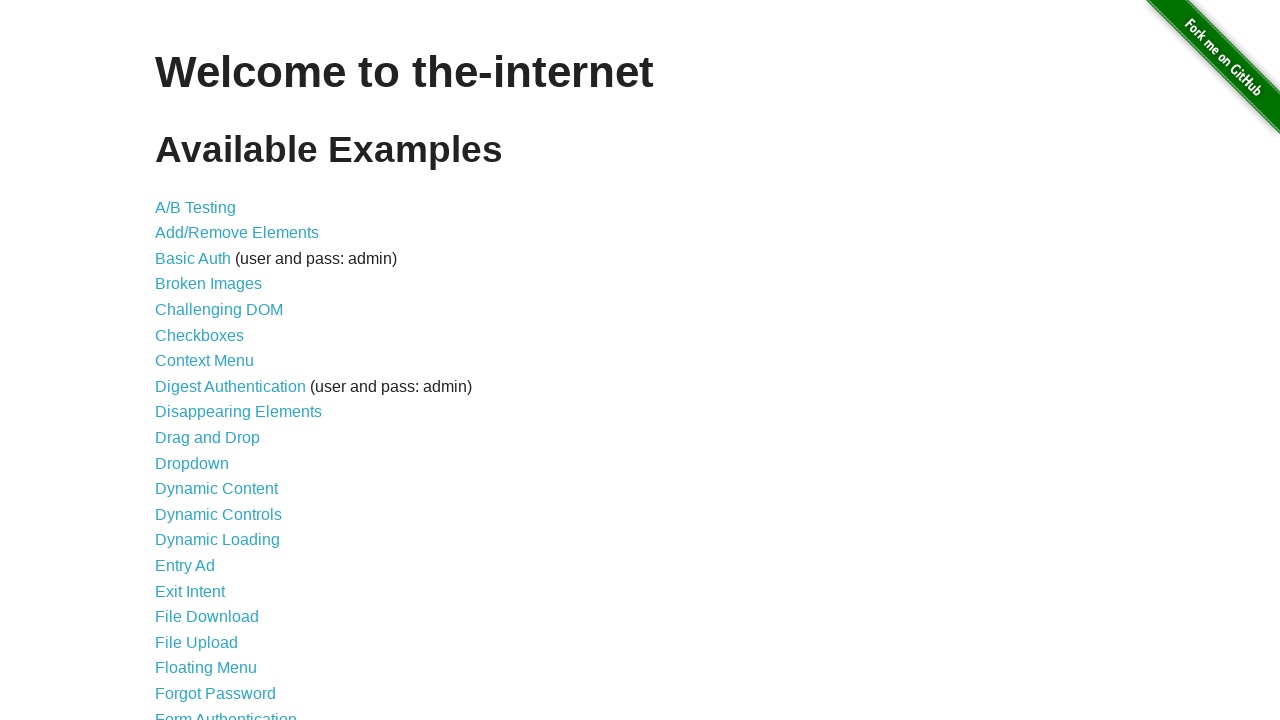

Injected jQuery library into the page
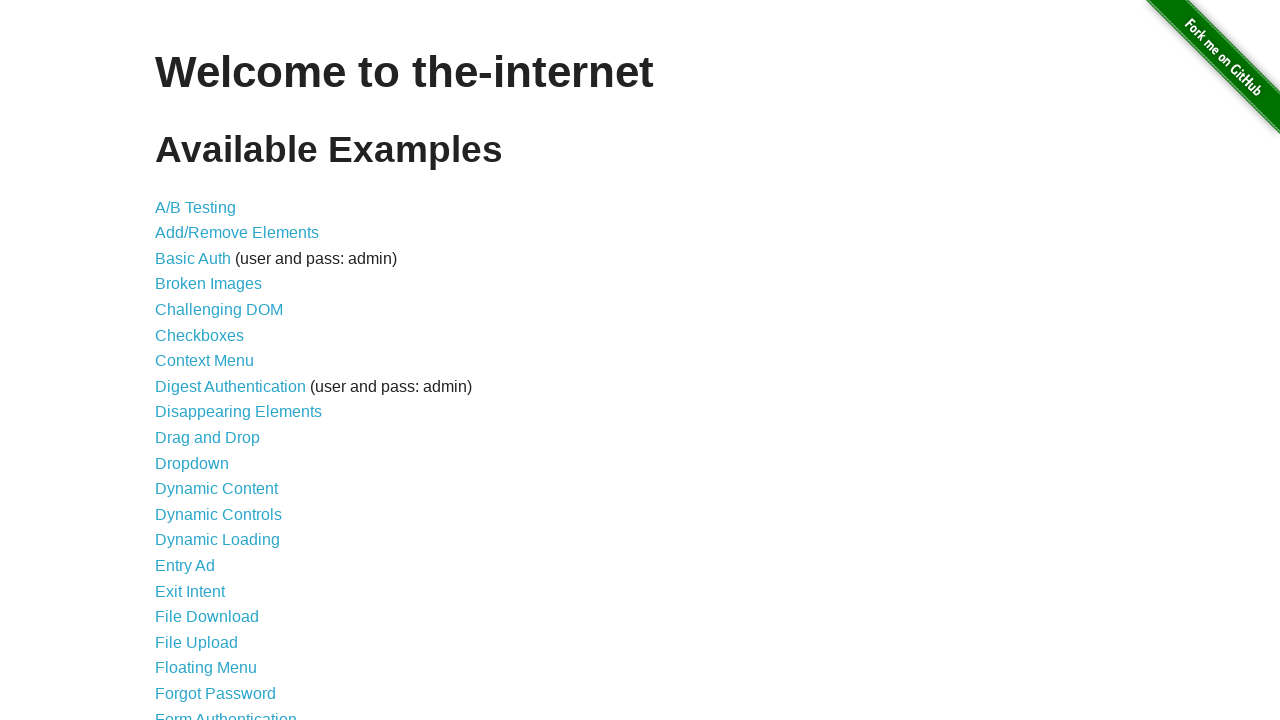

Waited for jQuery to load
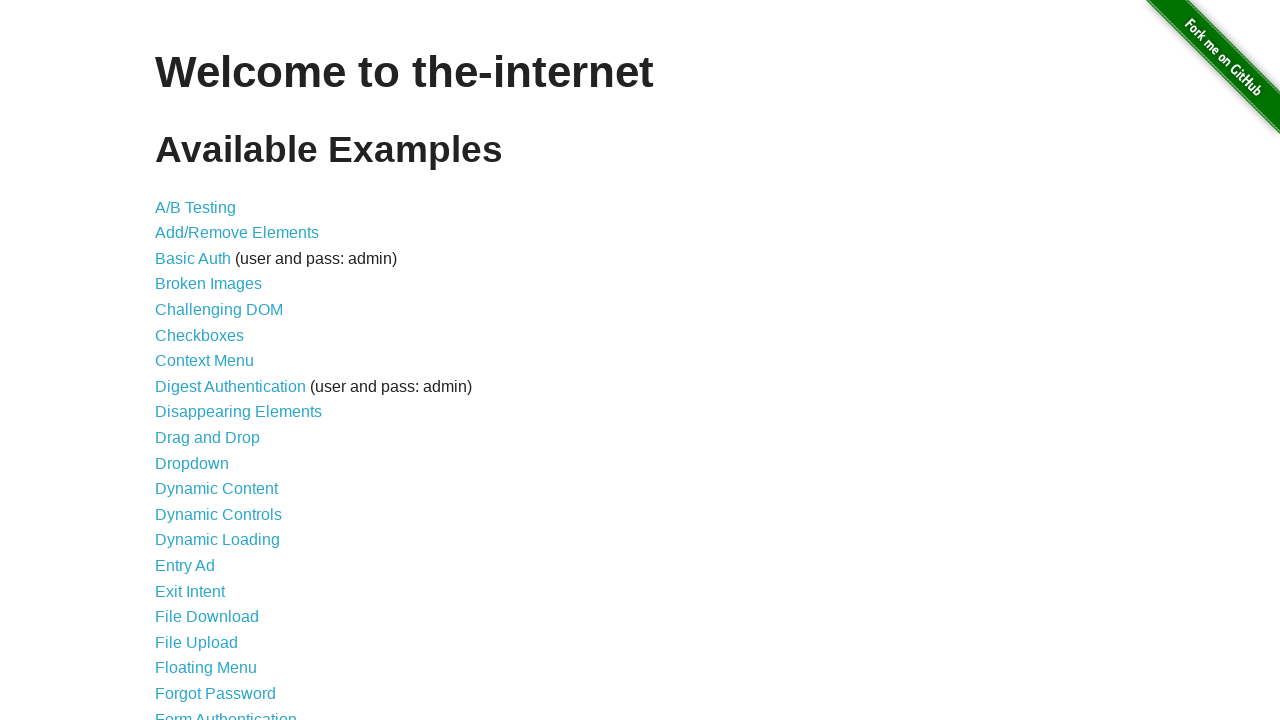

Loaded jquery-growl library script
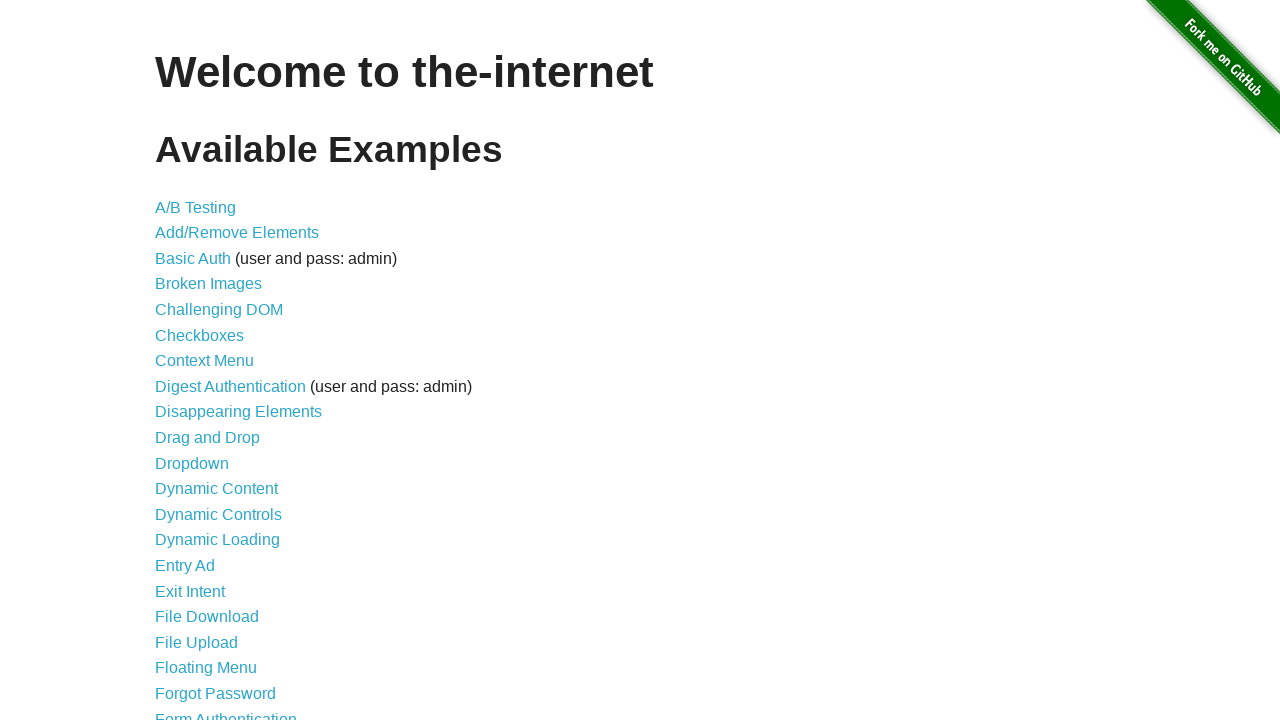

Waited for jquery-growl script to load
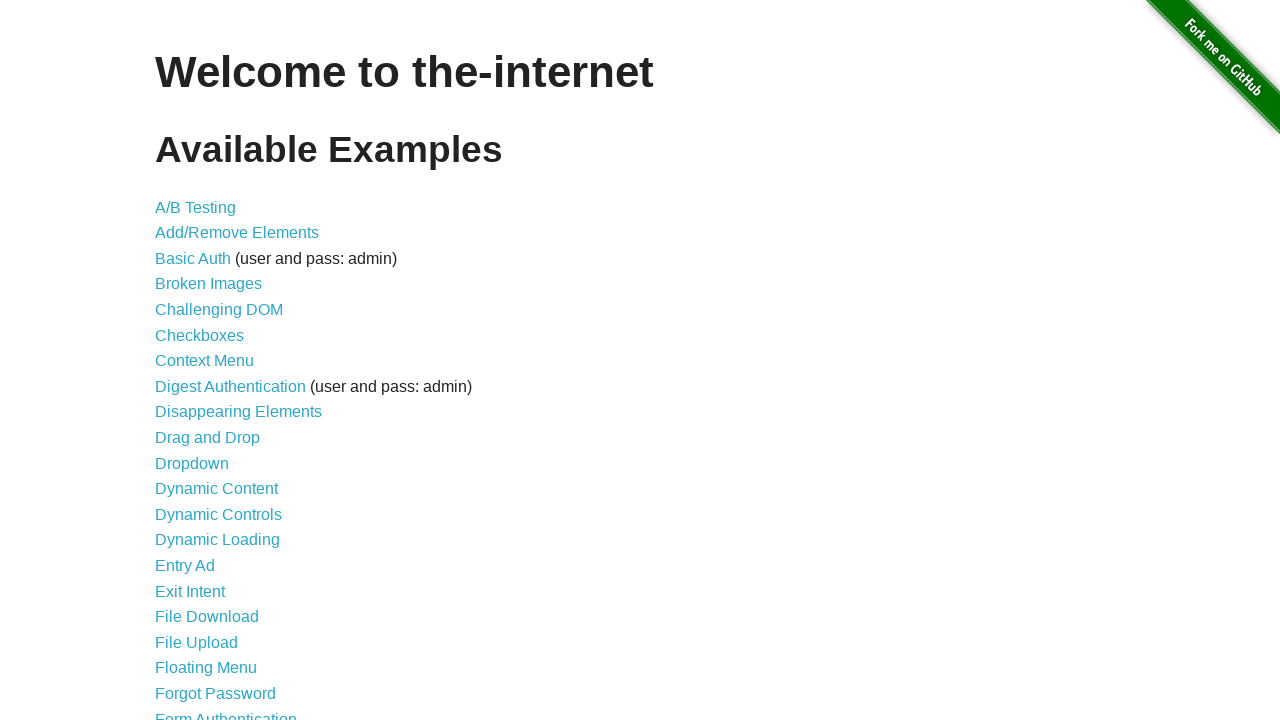

Added jquery-growl CSS styles to the page
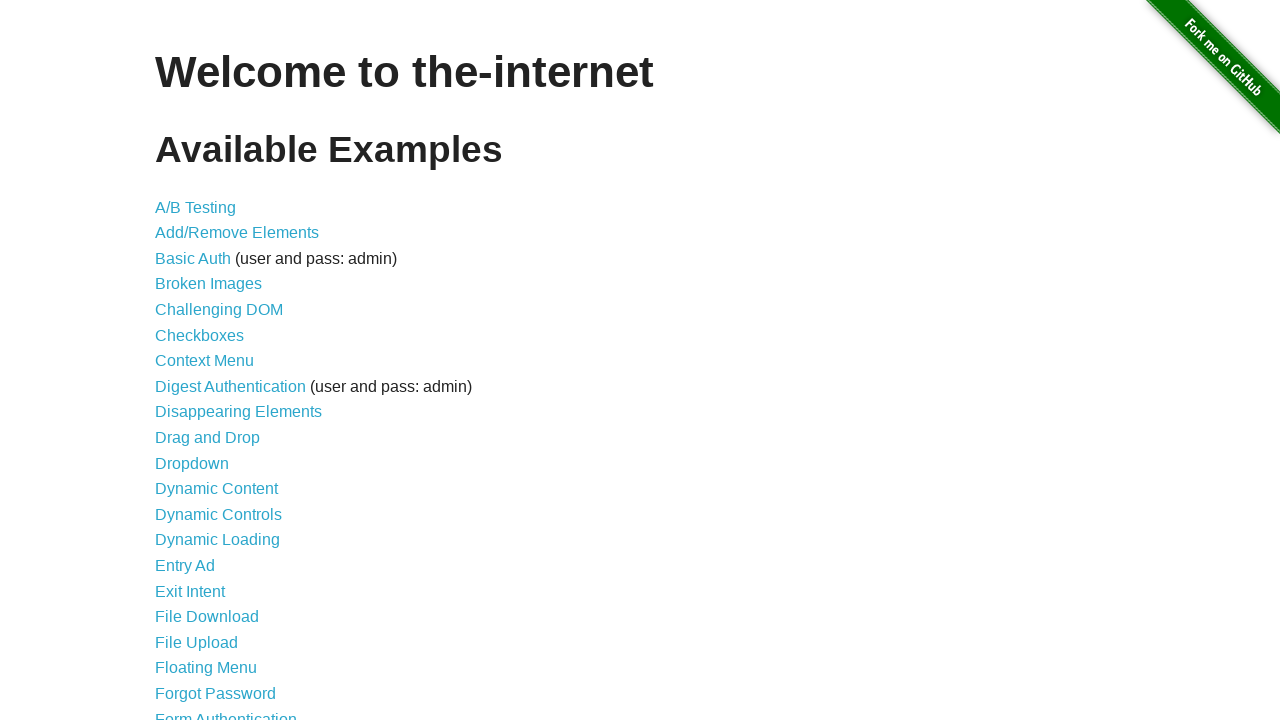

Displayed basic growl notification with title 'GET' and message '/'
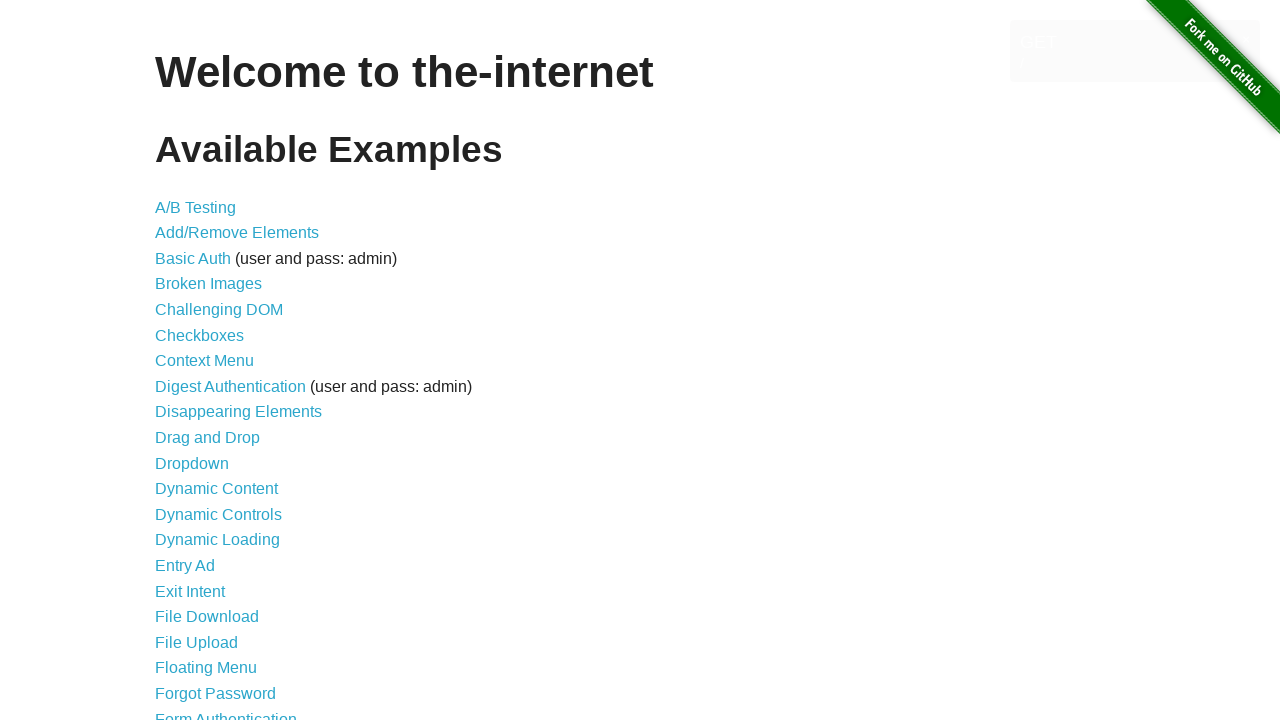

Displayed error growl notification
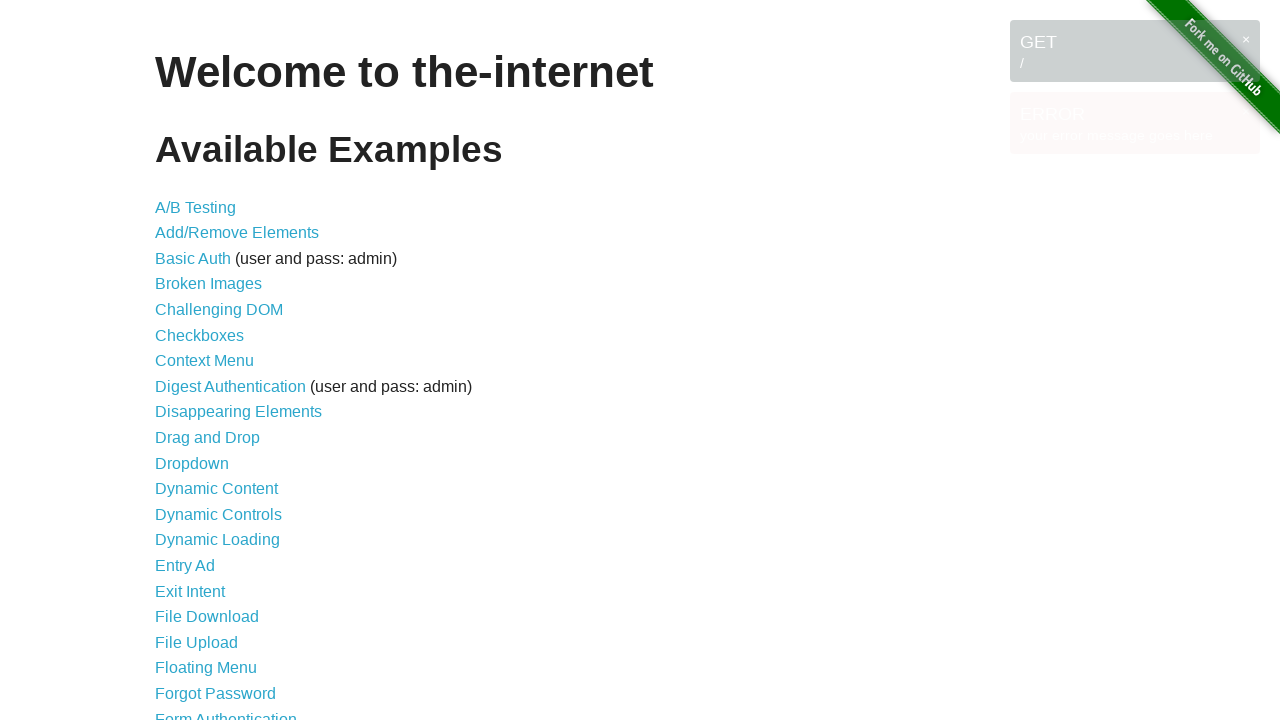

Displayed notice growl notification
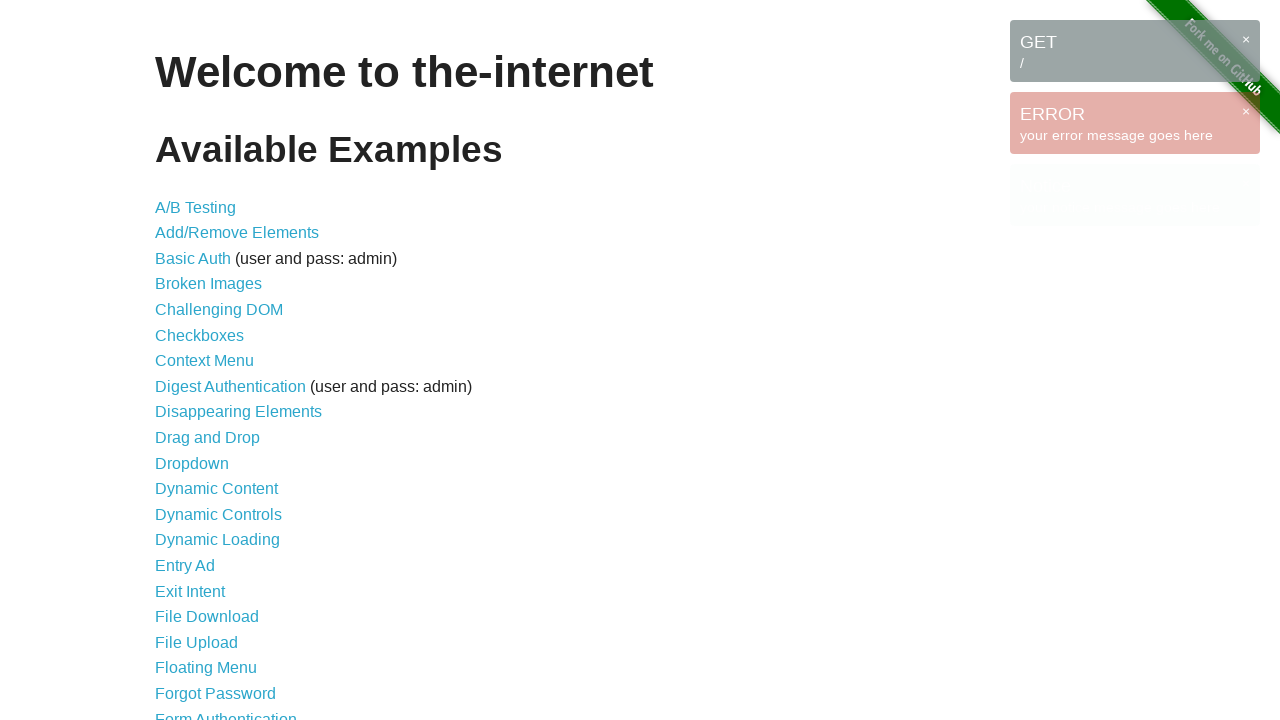

Displayed warning growl notification
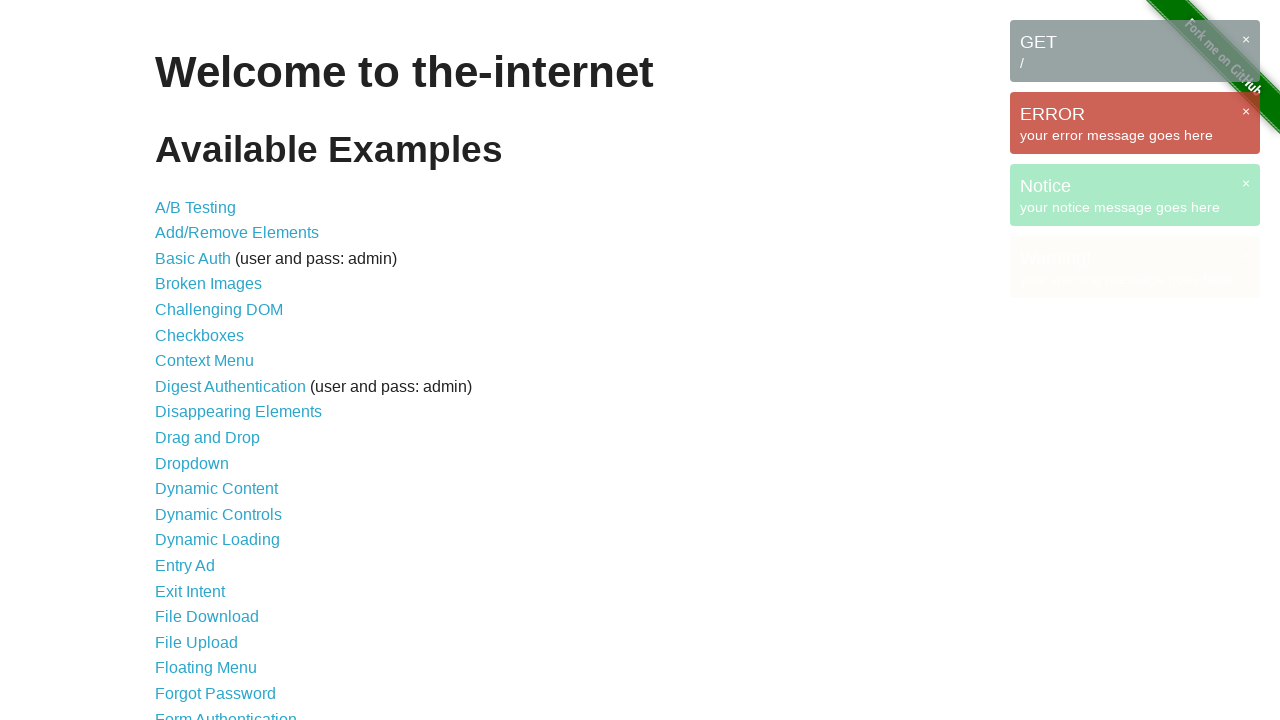

Waited for all growl notifications to be fully visible
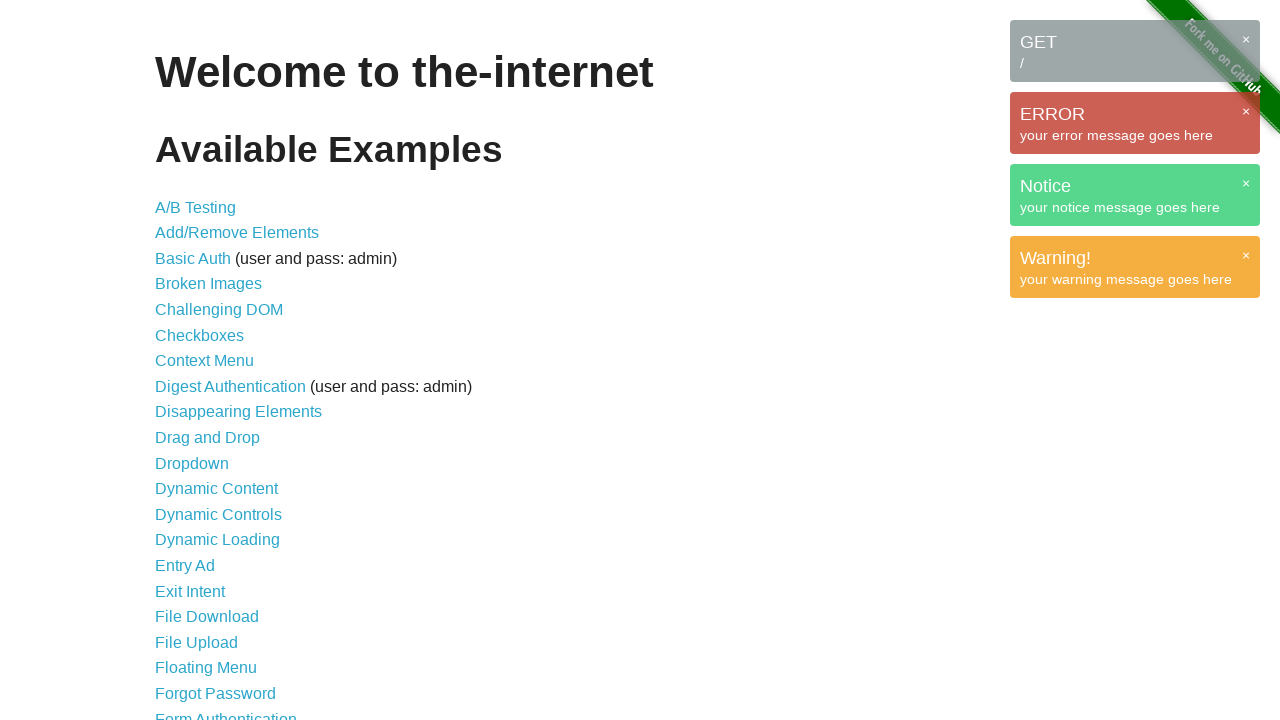

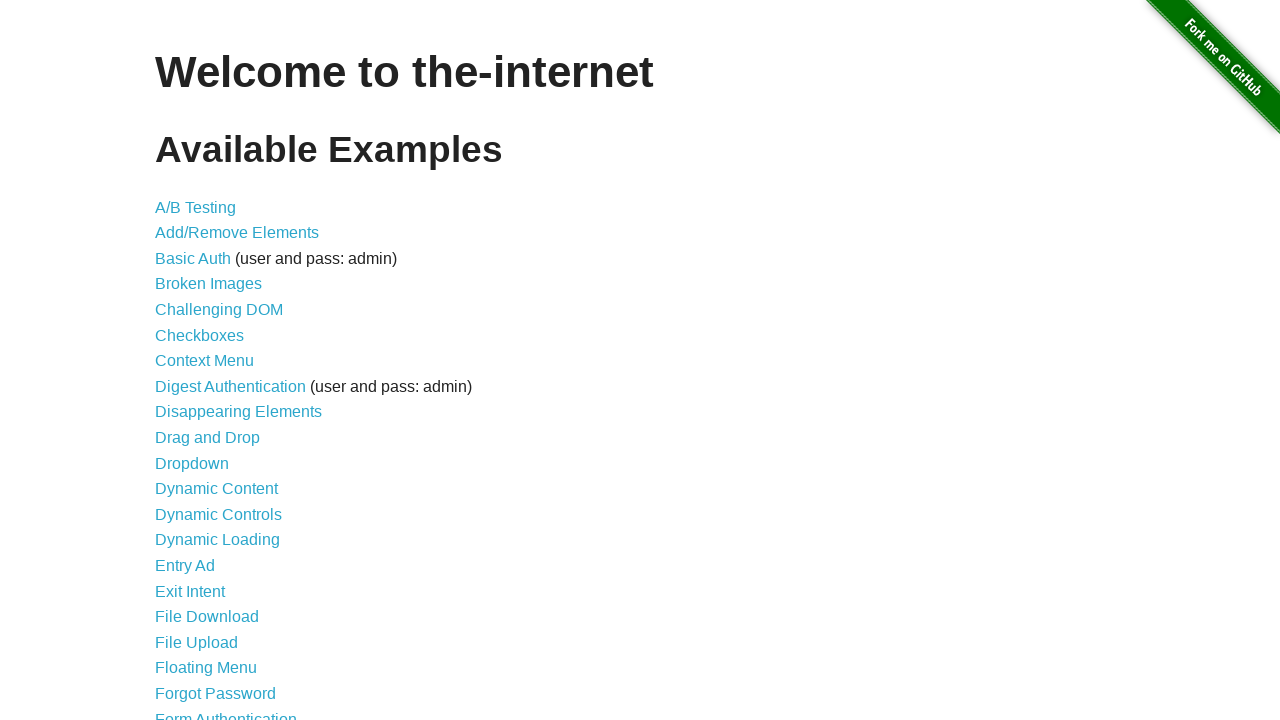